Tests dynamic checkbox controls by toggling visibility and selection state of a checkbox element

Starting URL: https://v1.training-support.net/selenium/dynamic-controls

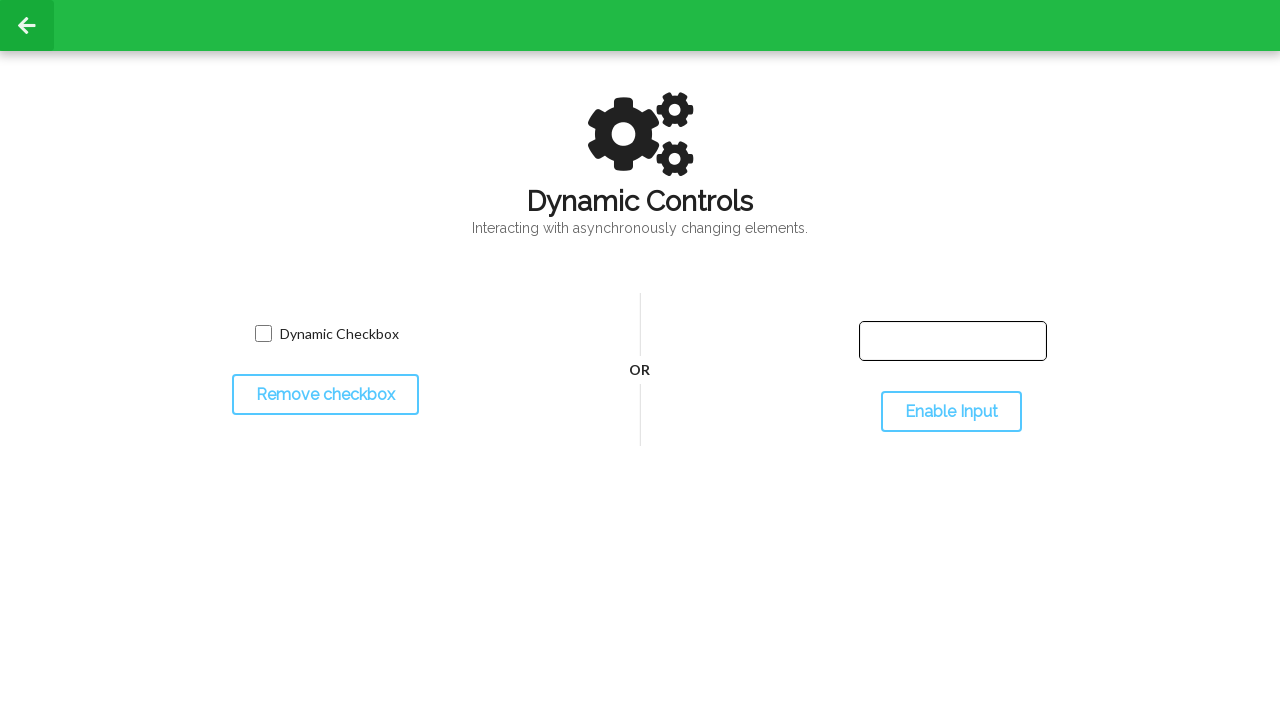

Clicked toggle button to hide checkbox at (325, 395) on #toggleCheckbox
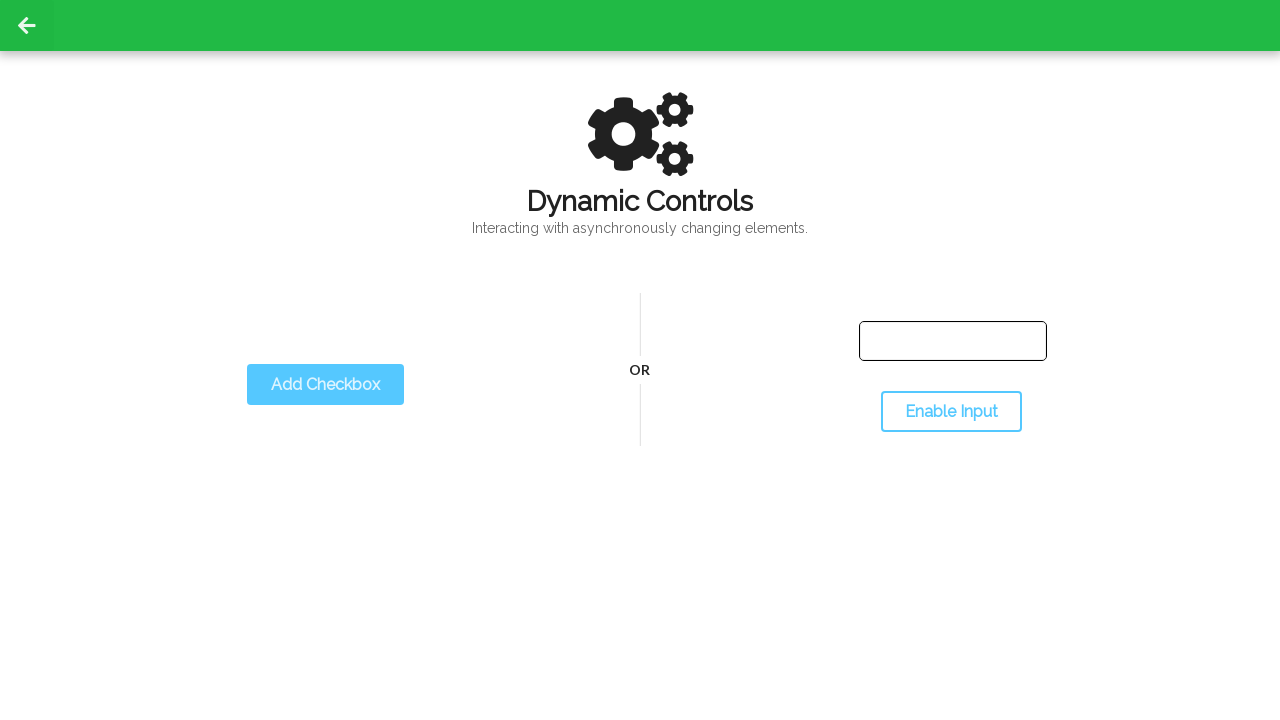

Checkbox disappeared after toggle
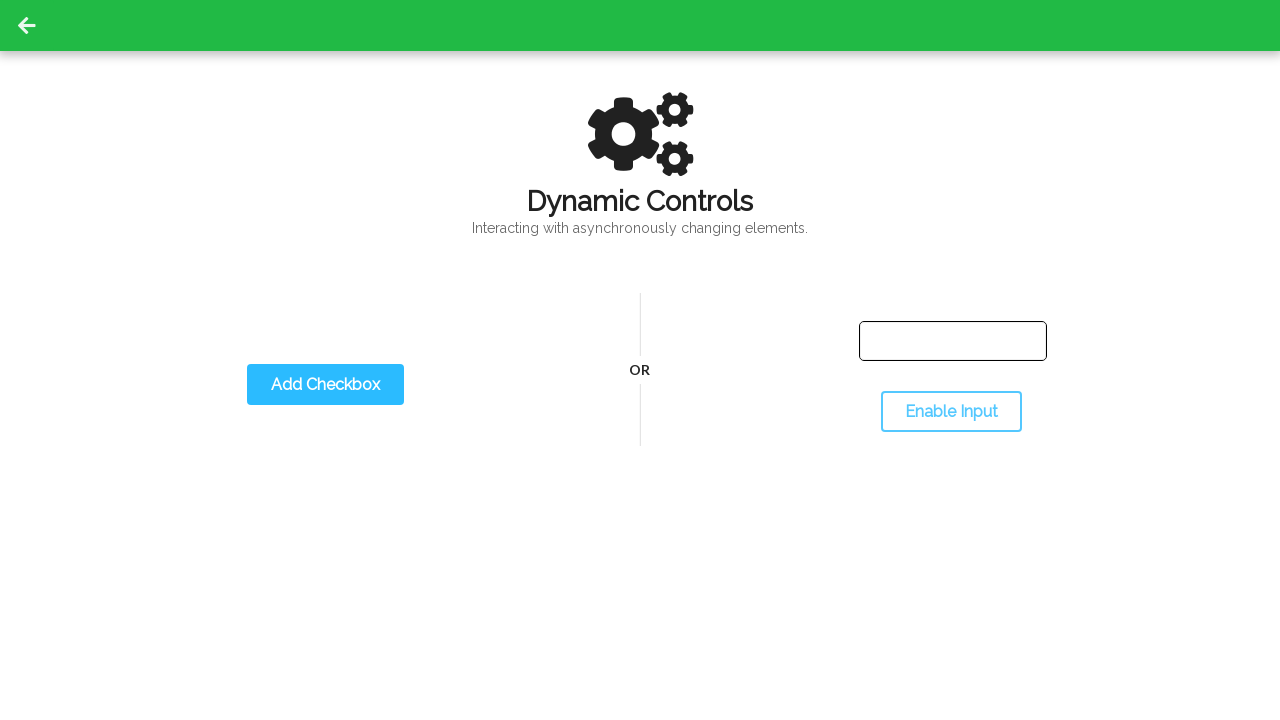

Clicked toggle button to show checkbox at (325, 385) on #toggleCheckbox
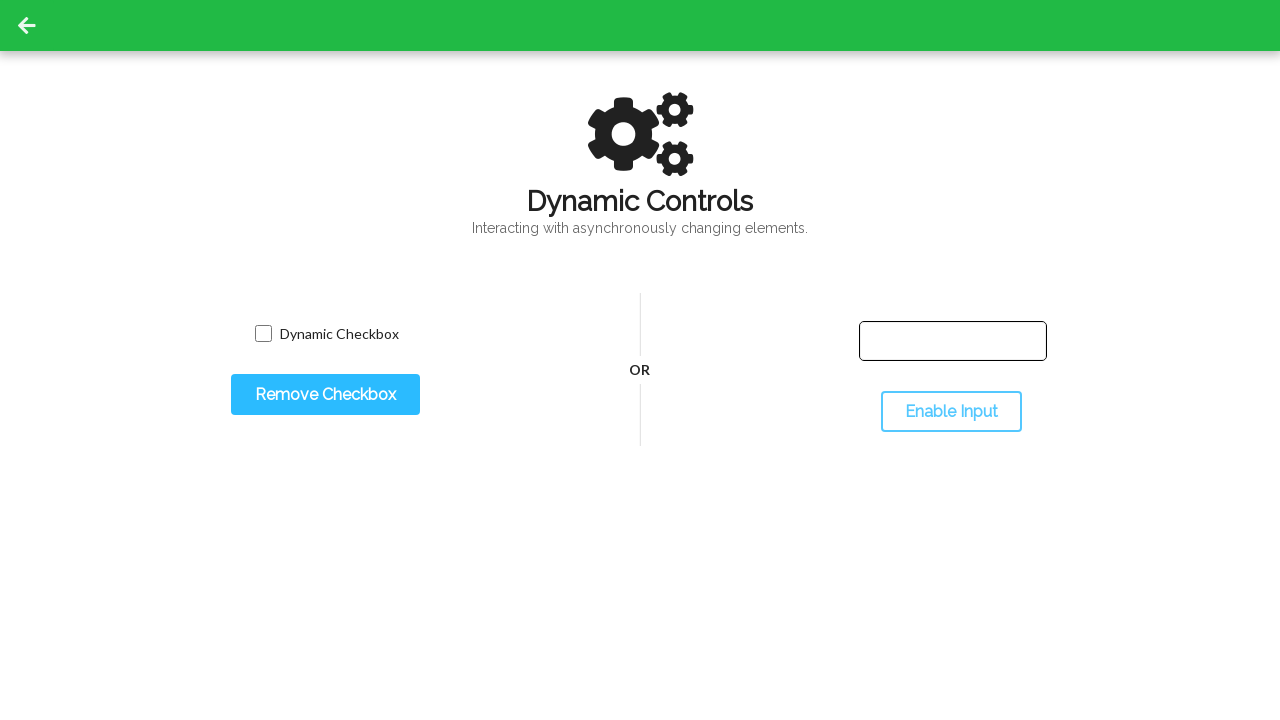

Checkbox reappeared after toggle
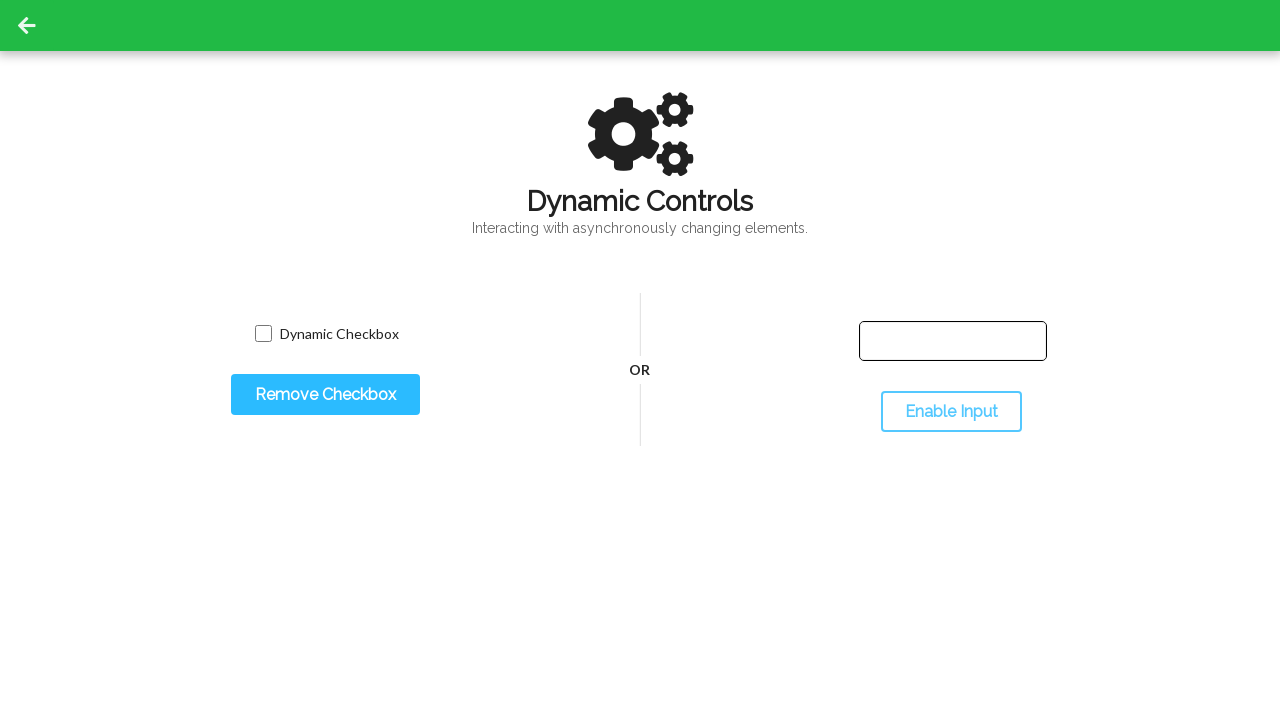

Clicked checkbox to select it at (263, 334) on input.willDisappear
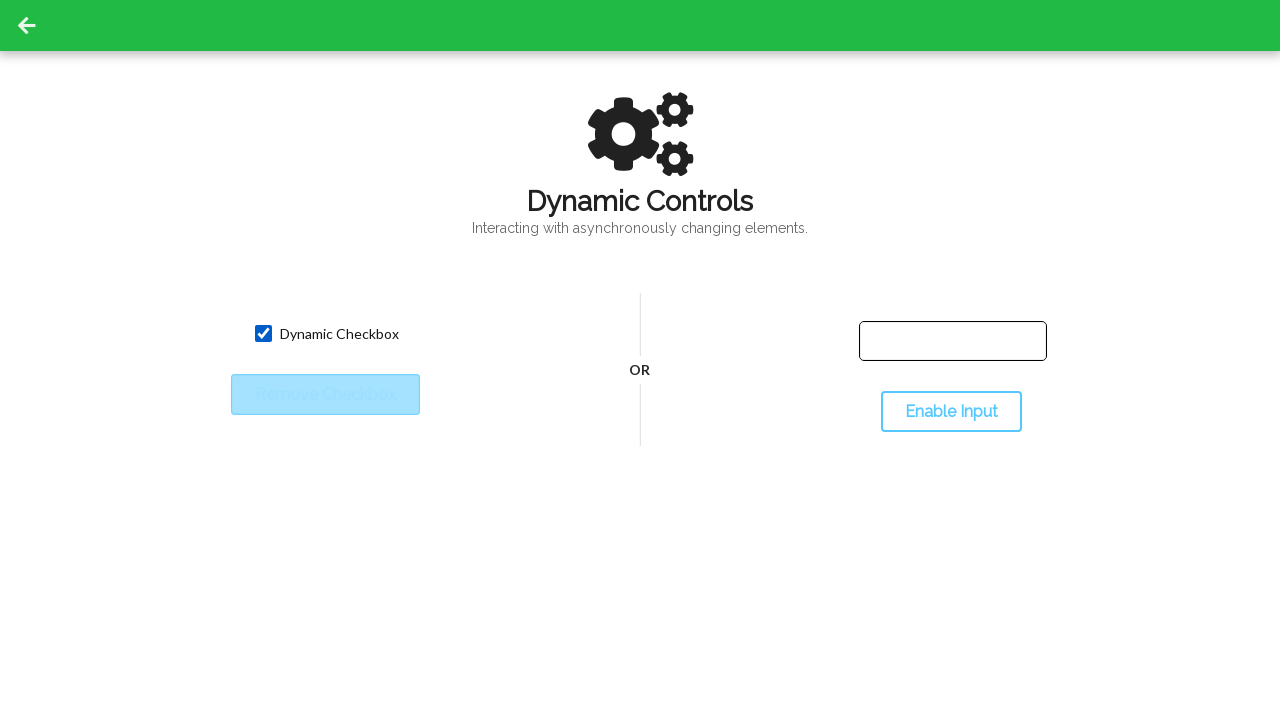

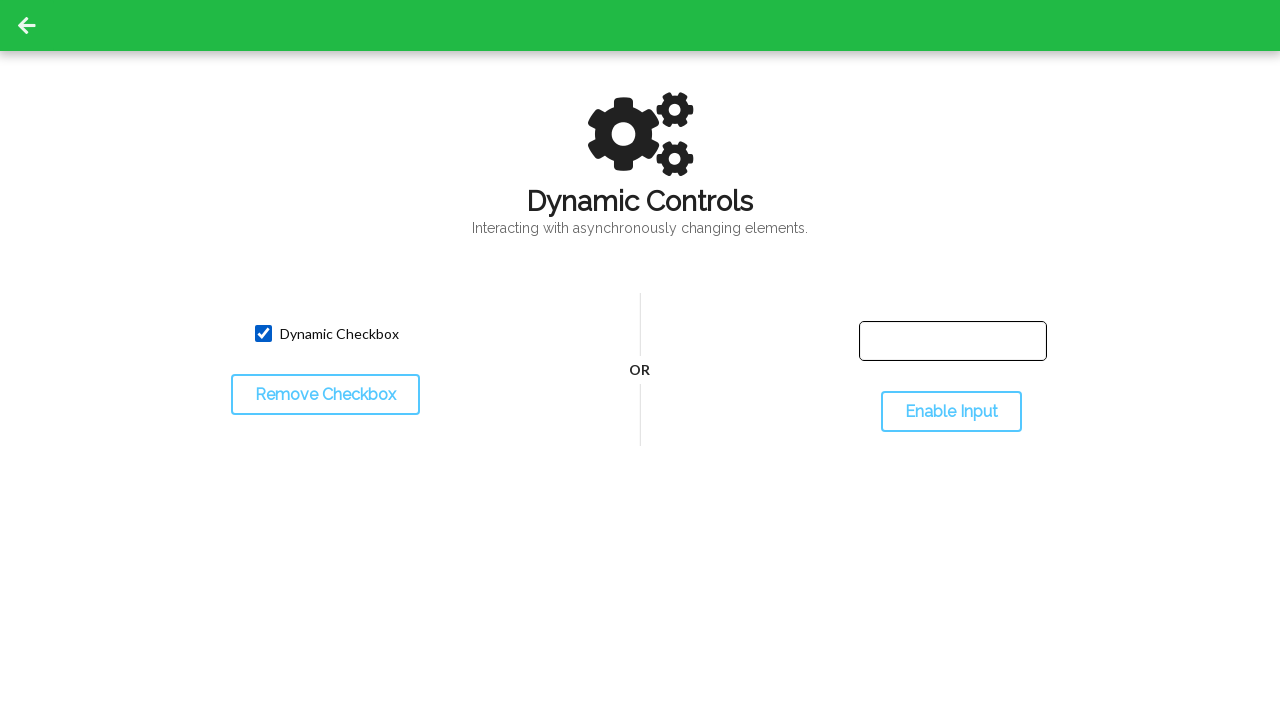